Navigates to the Selenium official website and clicks on the navbar dropdown (language selector)

Starting URL: https://www.selenium.dev/

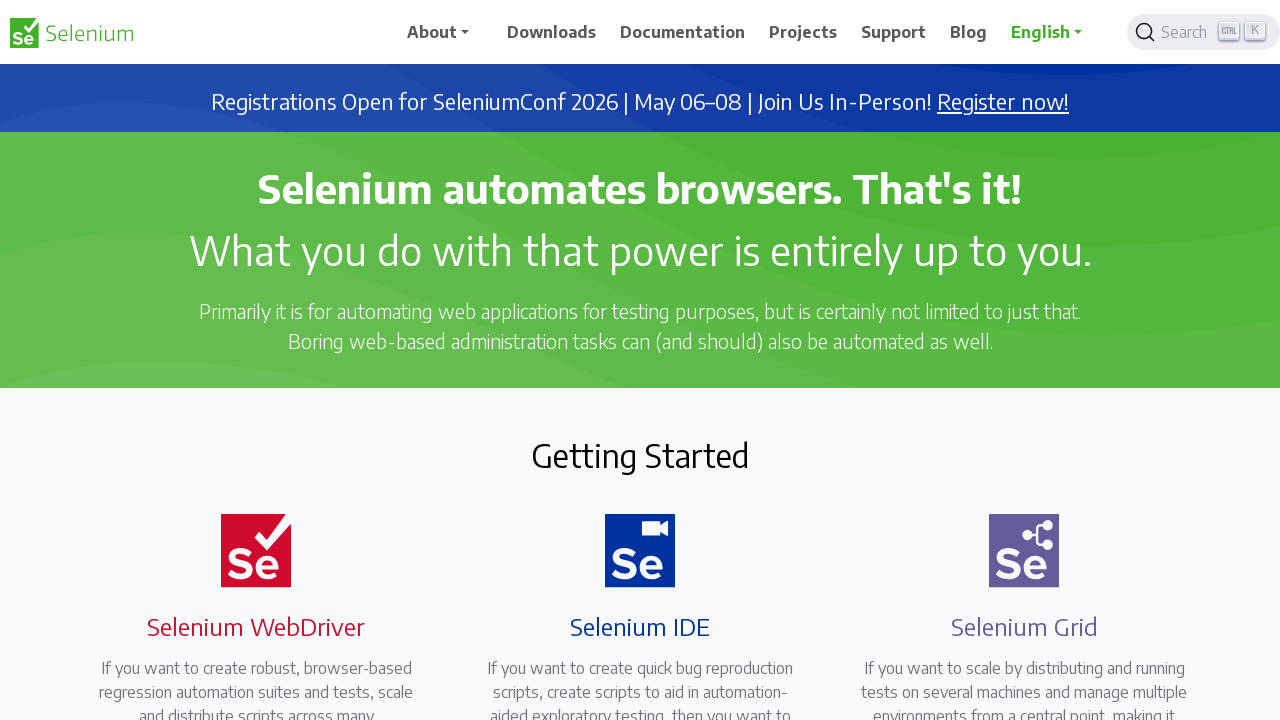

Navigated to Selenium official website
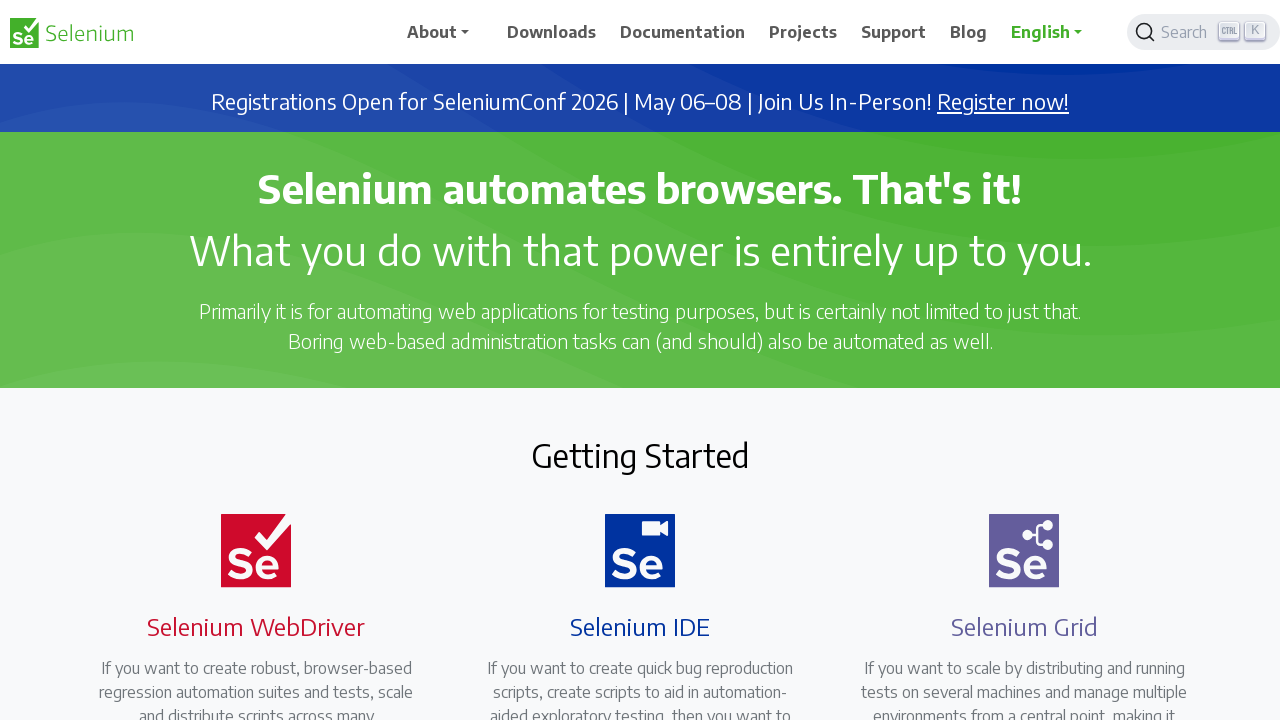

Clicked on navbar dropdown (language selector) at (445, 32) on #navbarDropdown
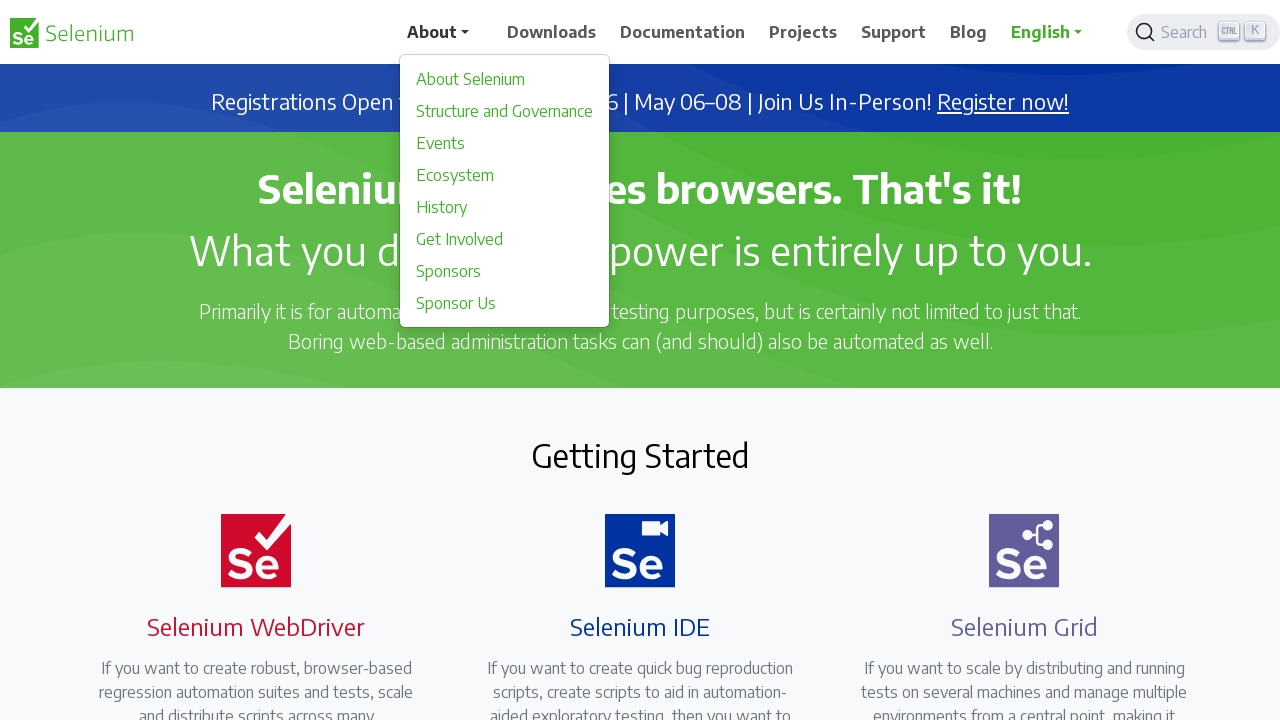

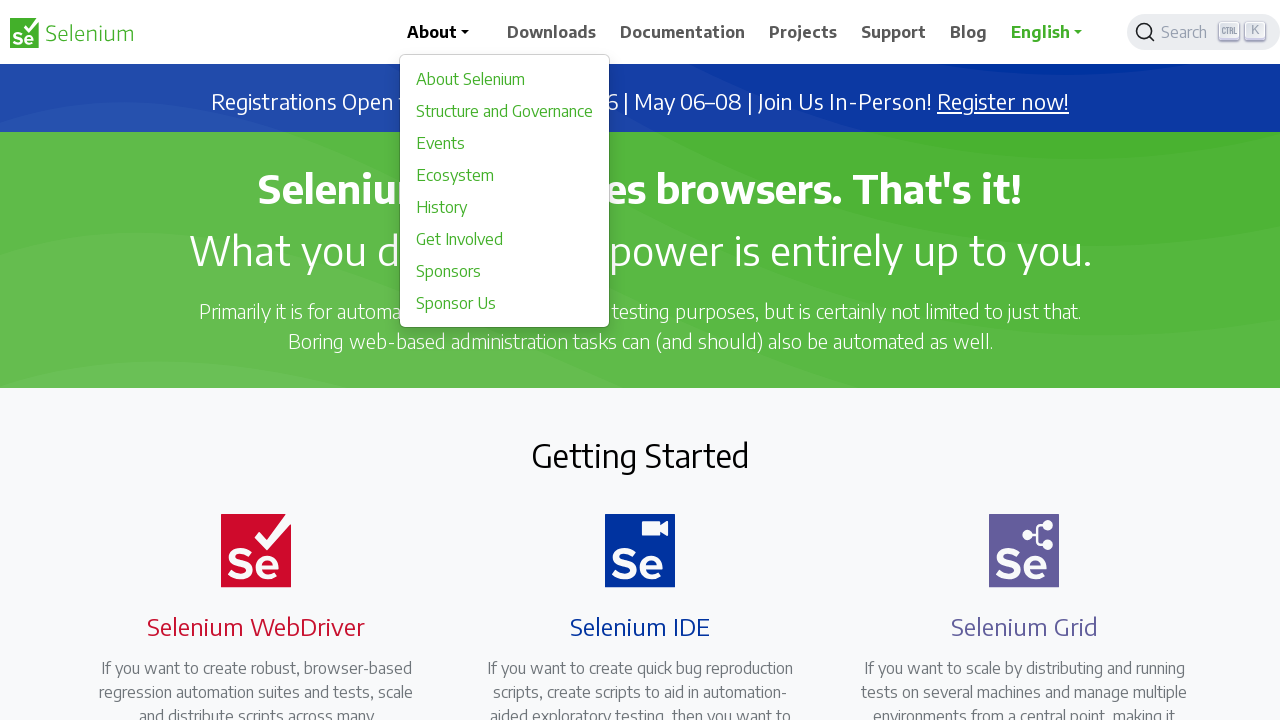